Navigates to RedBus website and waits for the page to load. This is a basic page load verification test.

Starting URL: https://www.redbus.in/

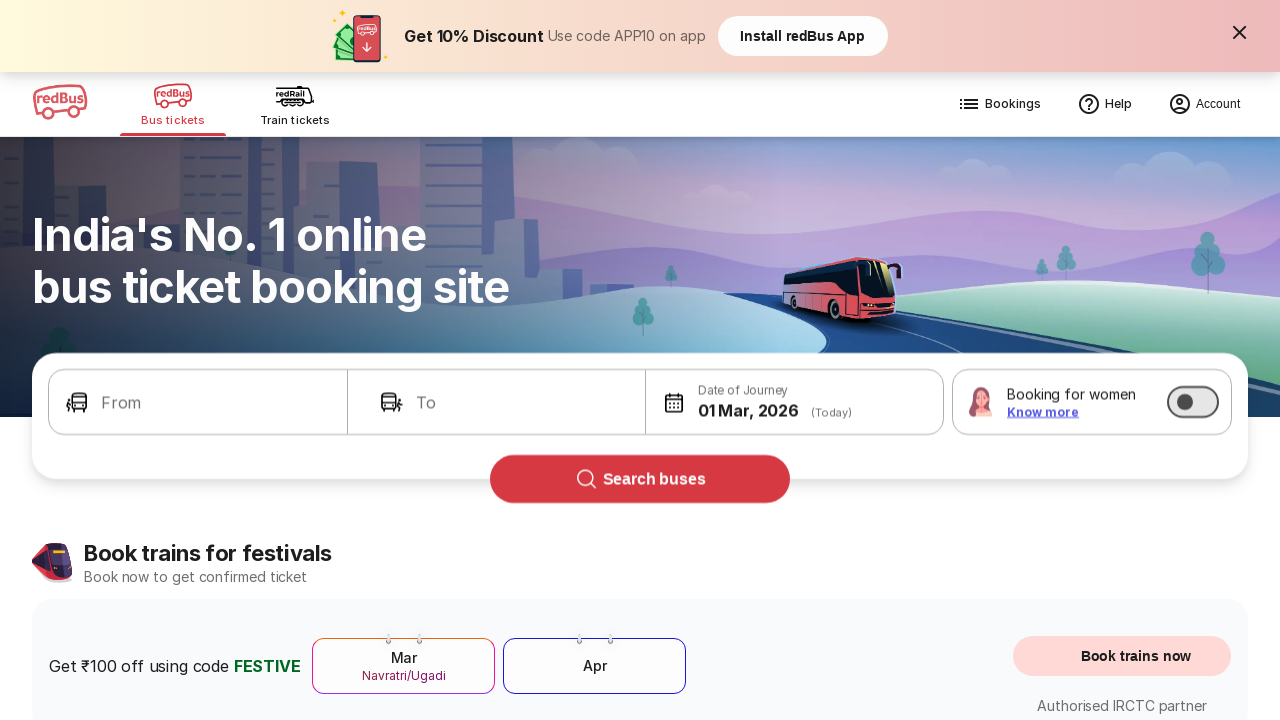

Waited for RedBus page to fully load (networkidle state)
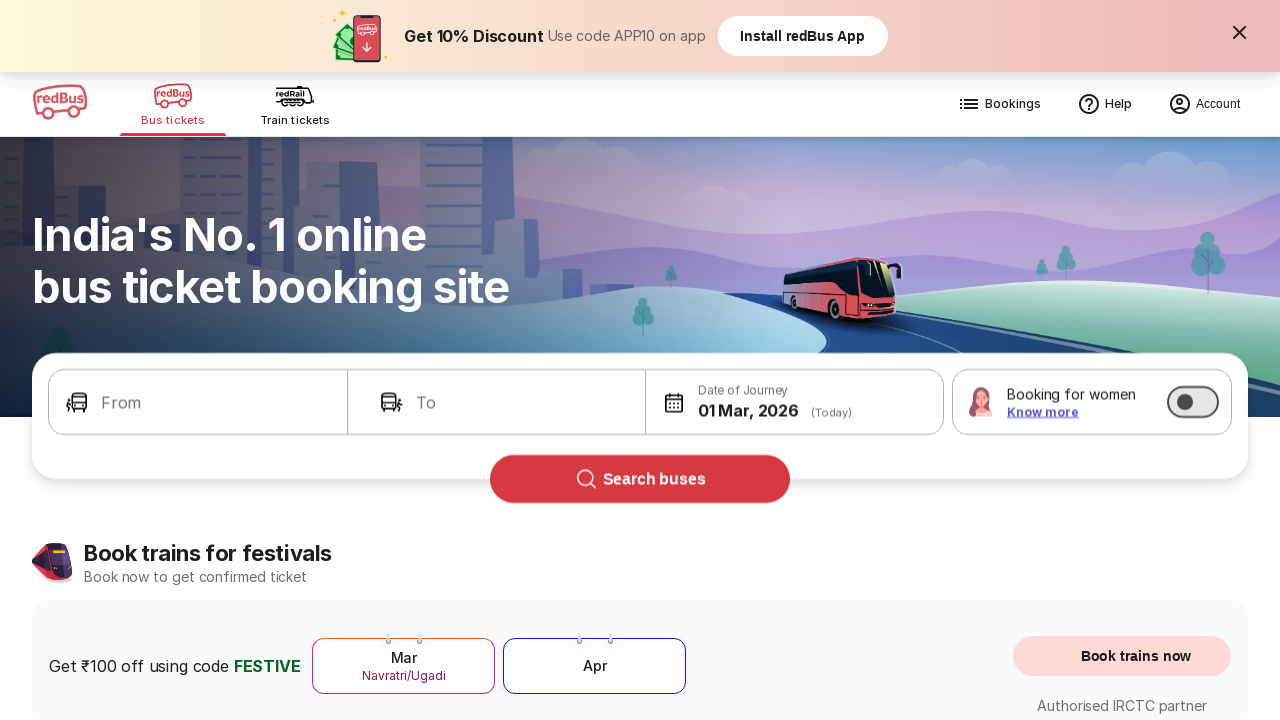

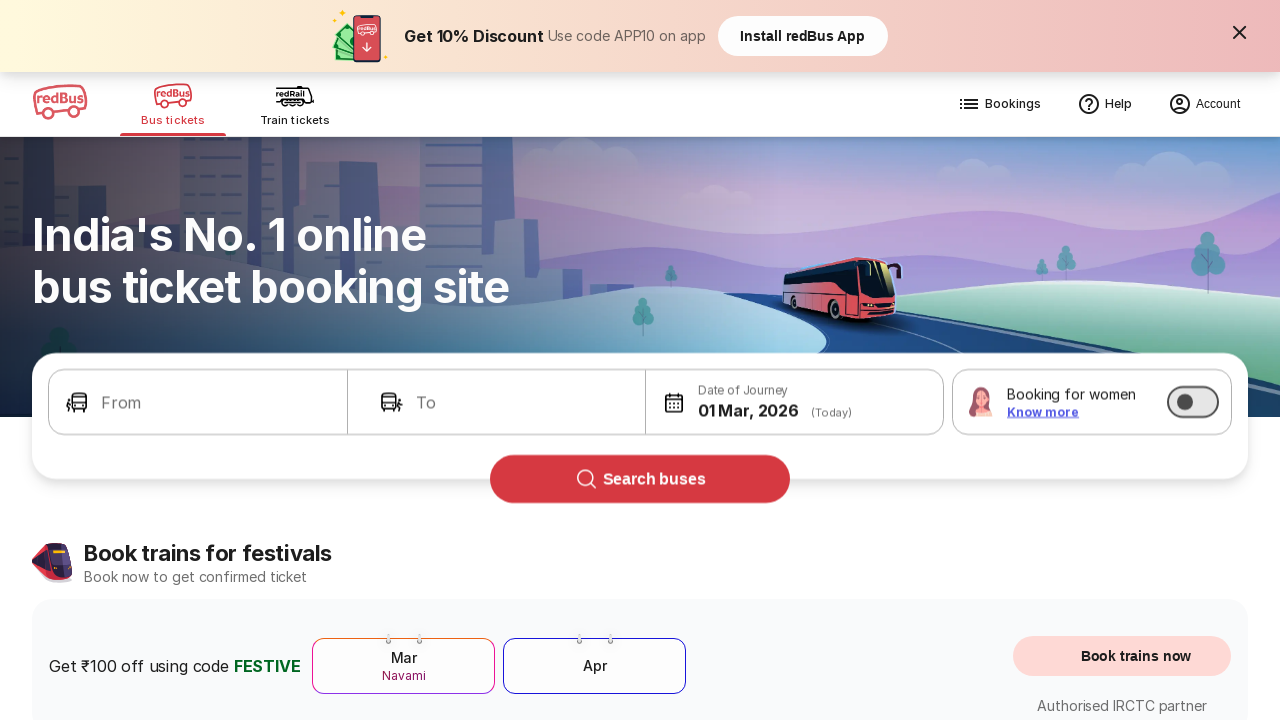